Tests right-click (context click) functionality by right-clicking on an image element and selecting "Contact Us" from the popup context menu.

Starting URL: https://deluxe-menu.com/popup-mode-sample.html

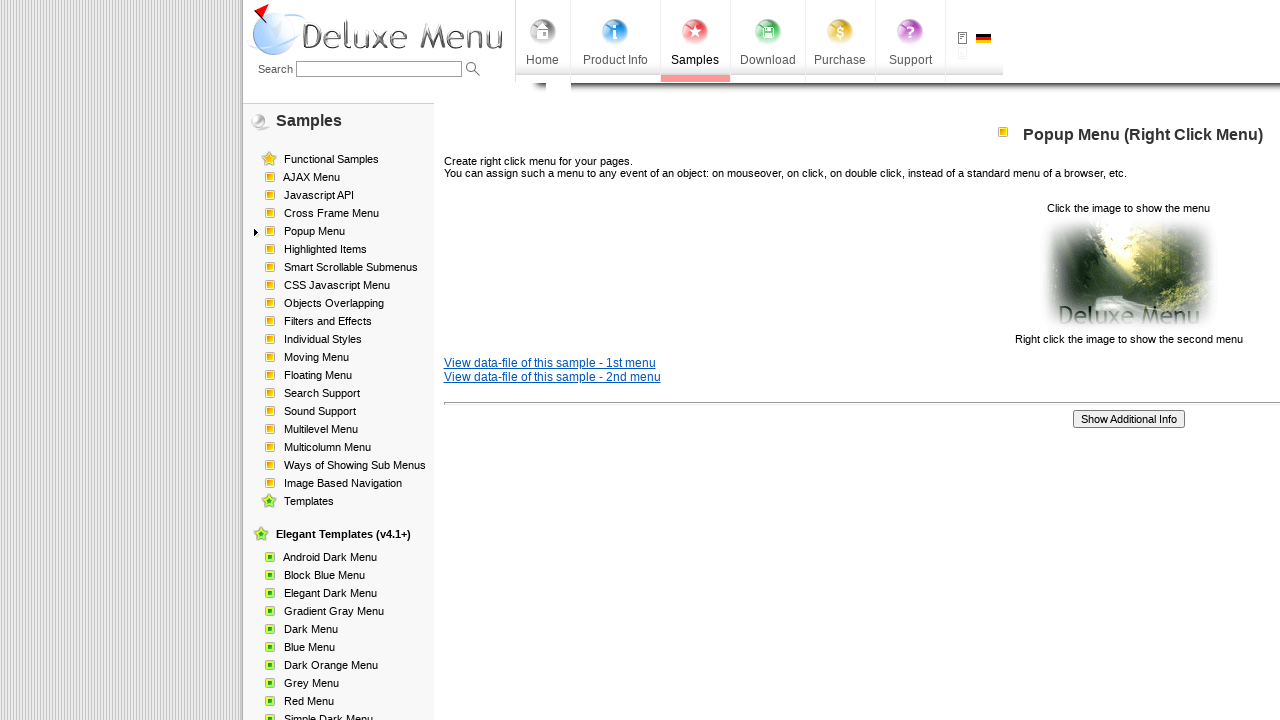

Right-clicked on the second image element inside a paragraph at (1128, 274) on (//p//img)[2]
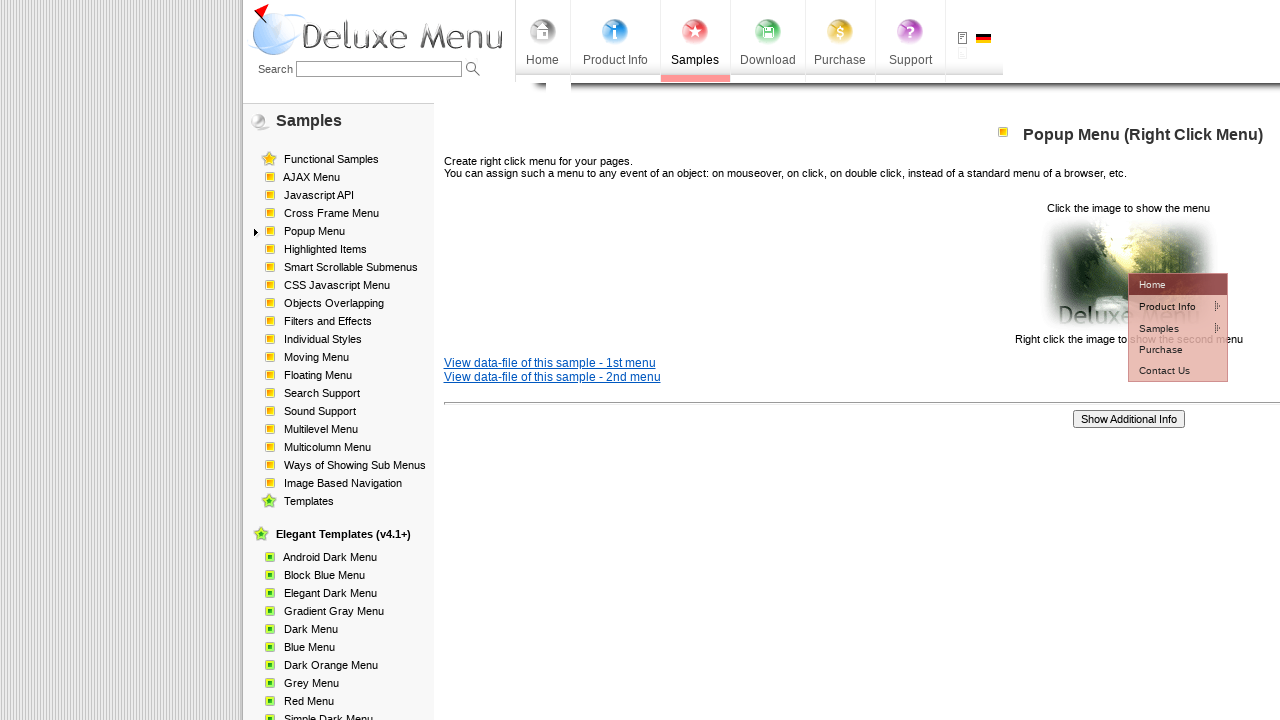

Clicked 'Contact Us' option from the context menu at (1178, 370) on xpath=//td[text()='Contact Us']
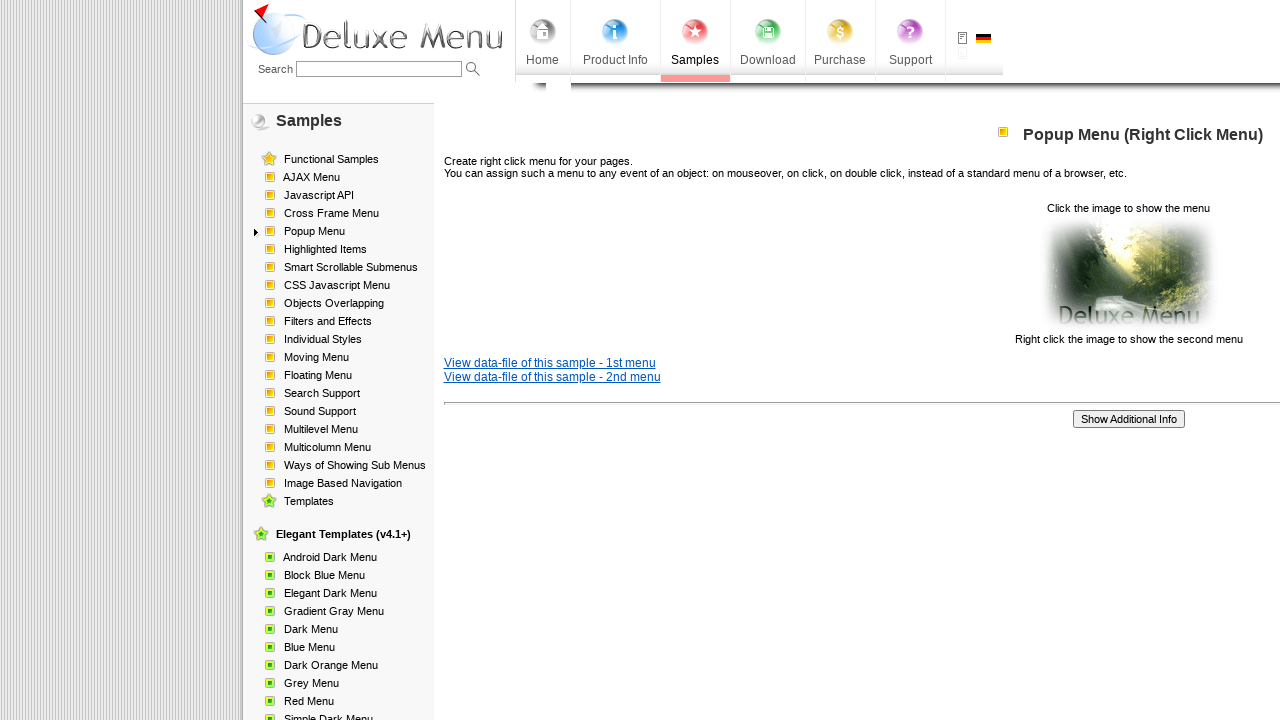

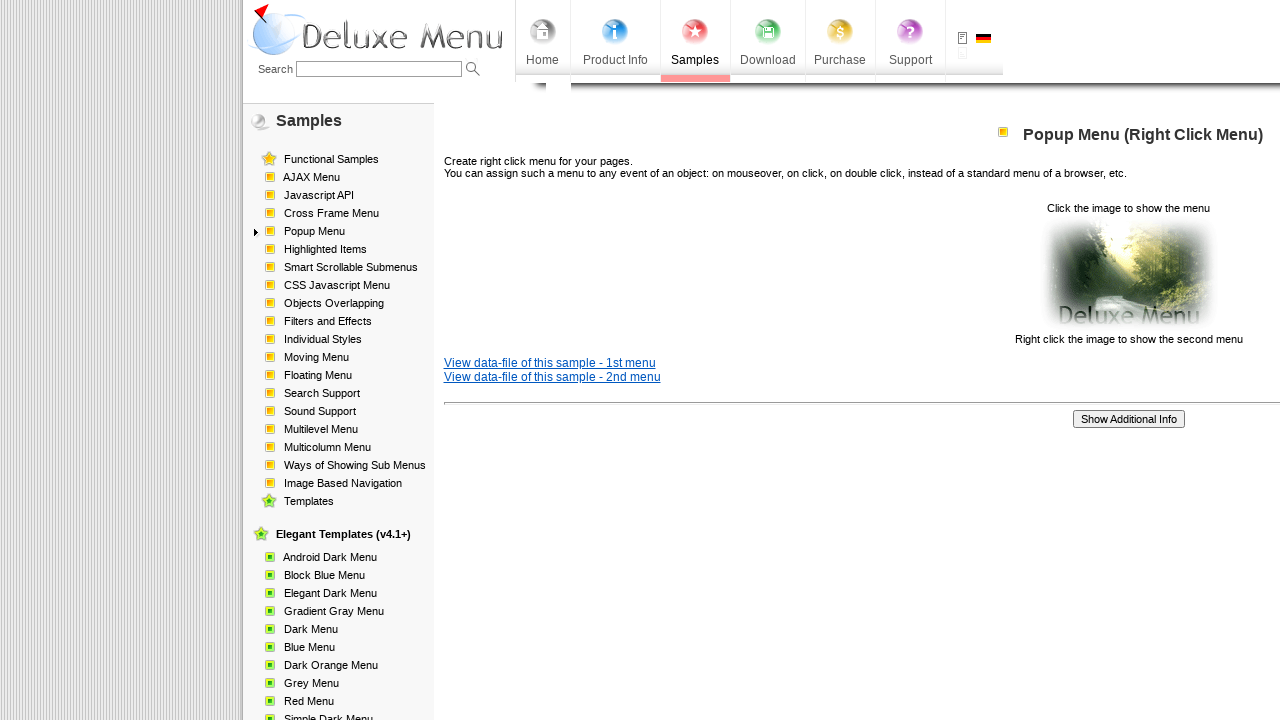